Tests that clicking on Form Authentication link navigates to the login page and verifies the page header text is "Login Page"

Starting URL: https://the-internet.herokuapp.com/

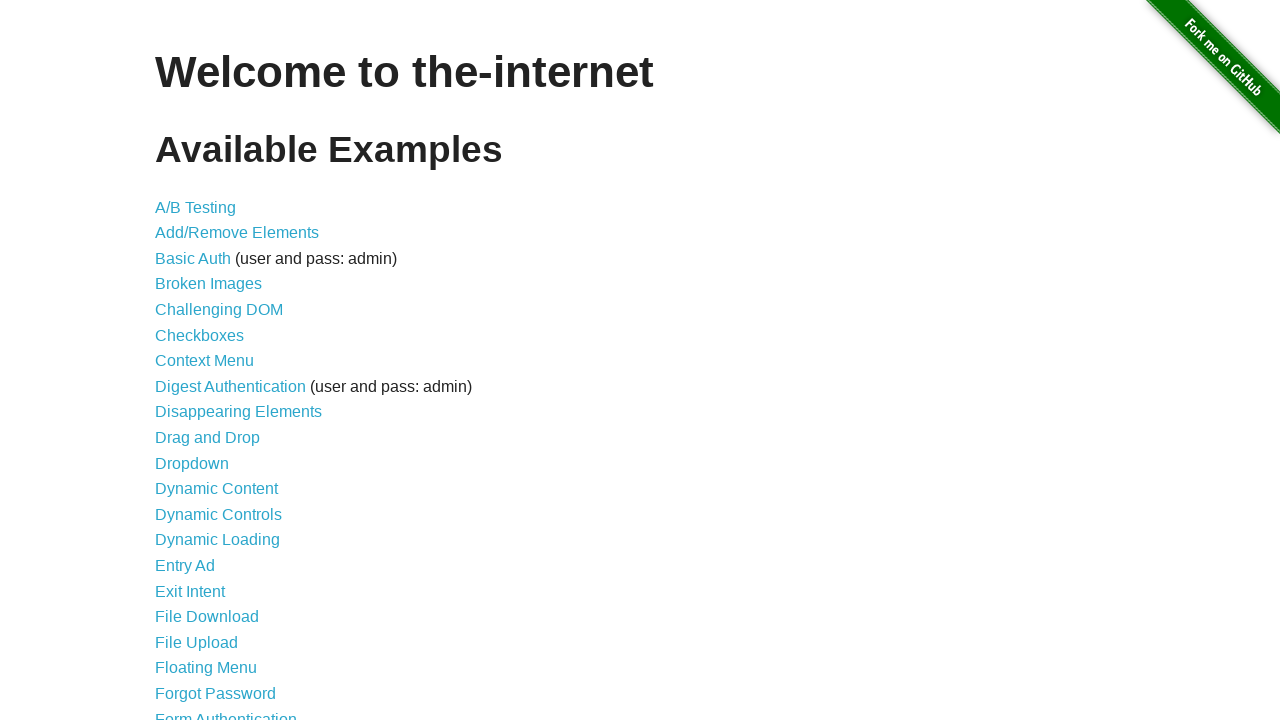

Clicked on Form Authentication link at (226, 712) on xpath=//a[text()='Form Authentication']
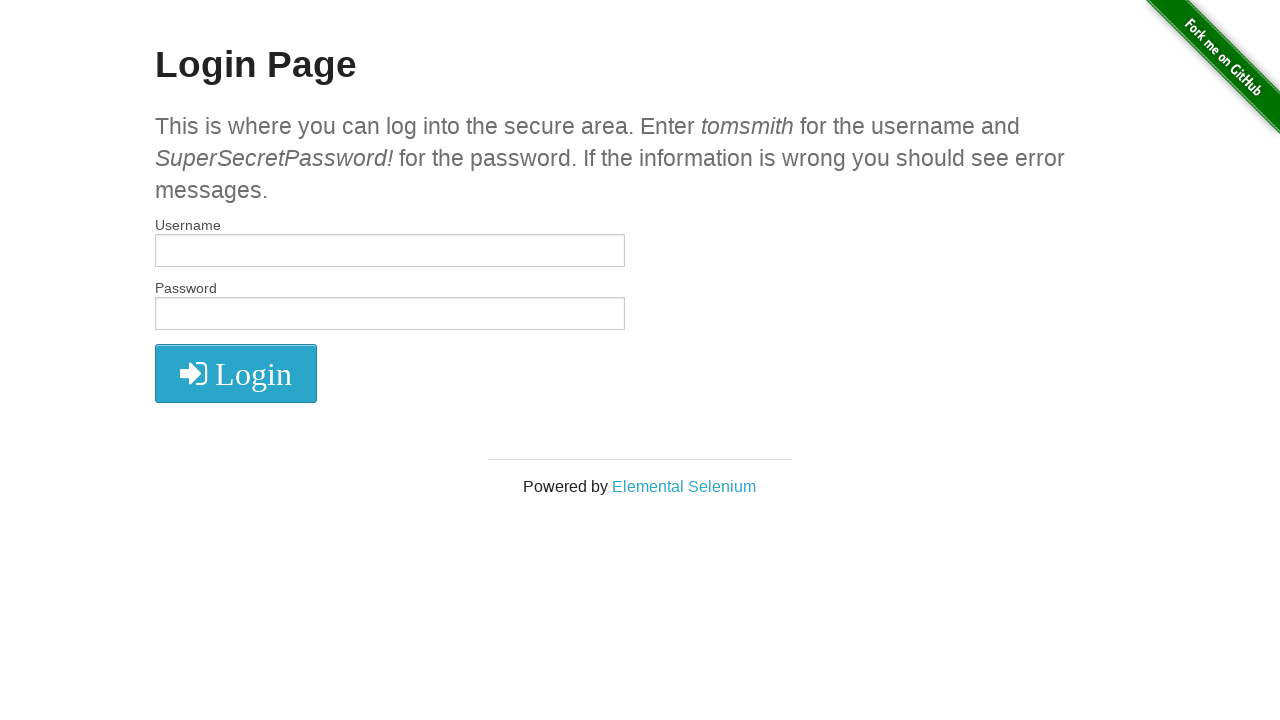

Waited for h2 element to load
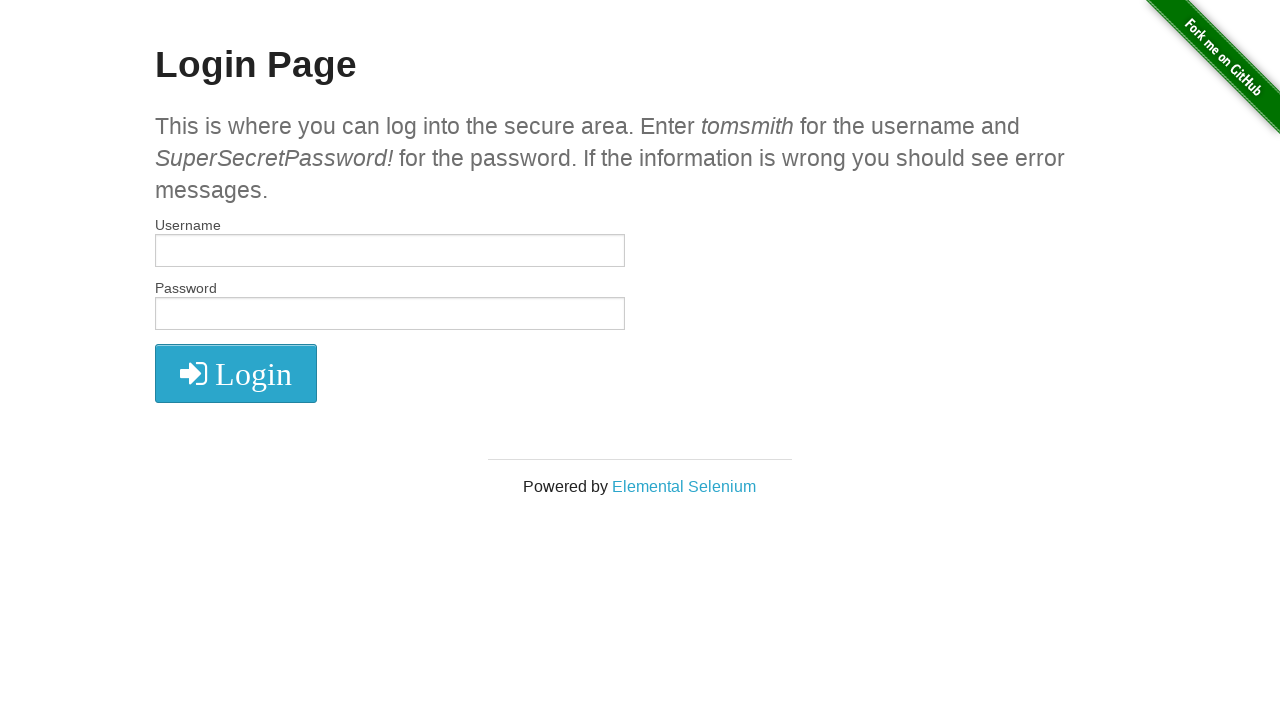

Retrieved h2 element text content
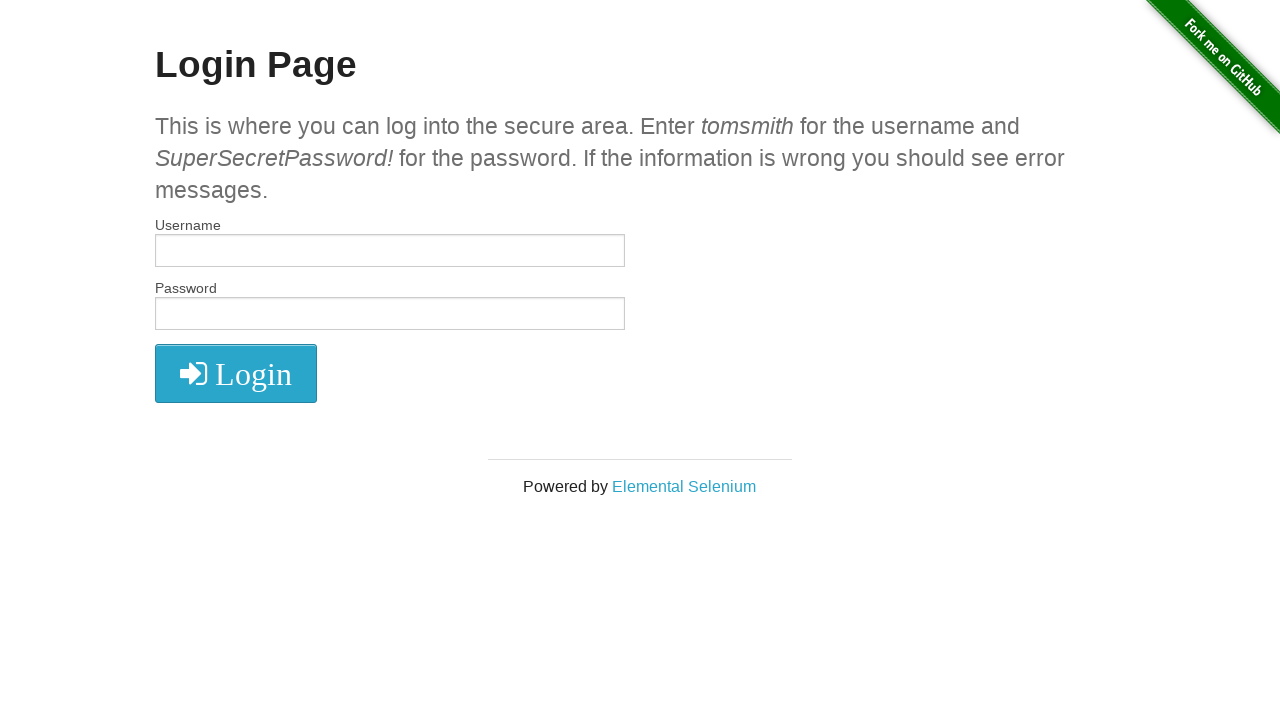

Verified page header text is 'Login Page'
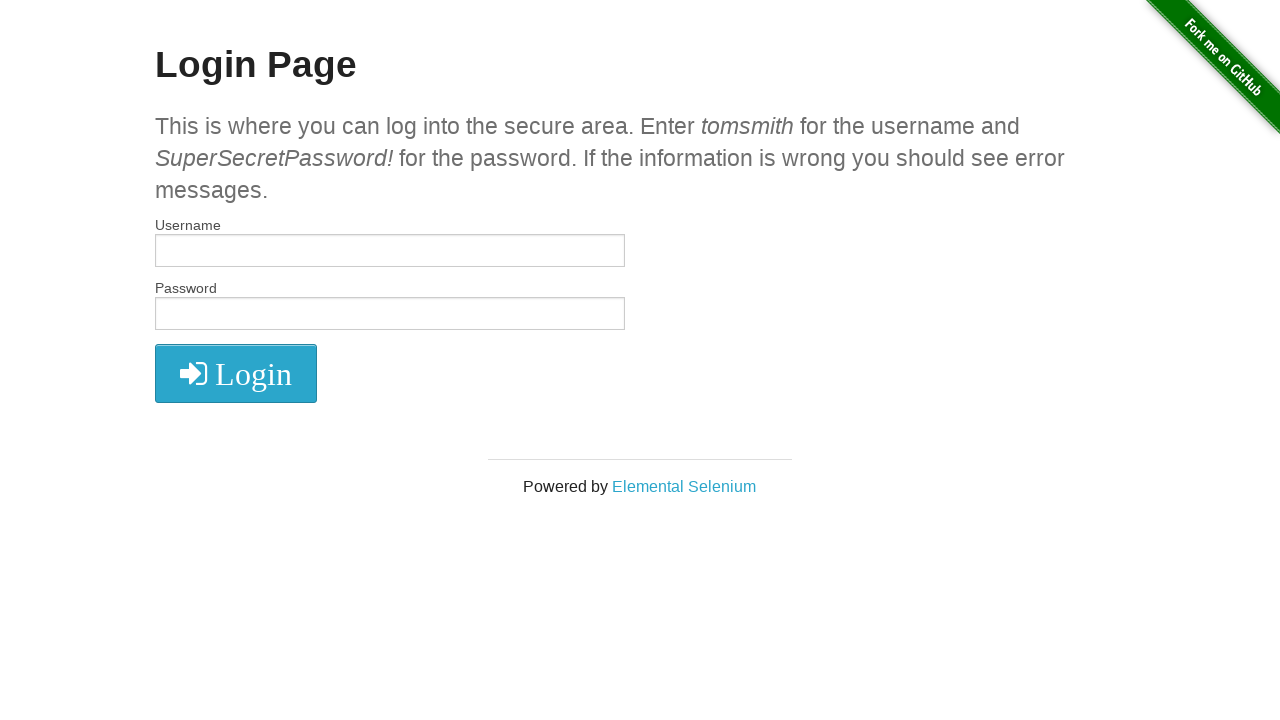

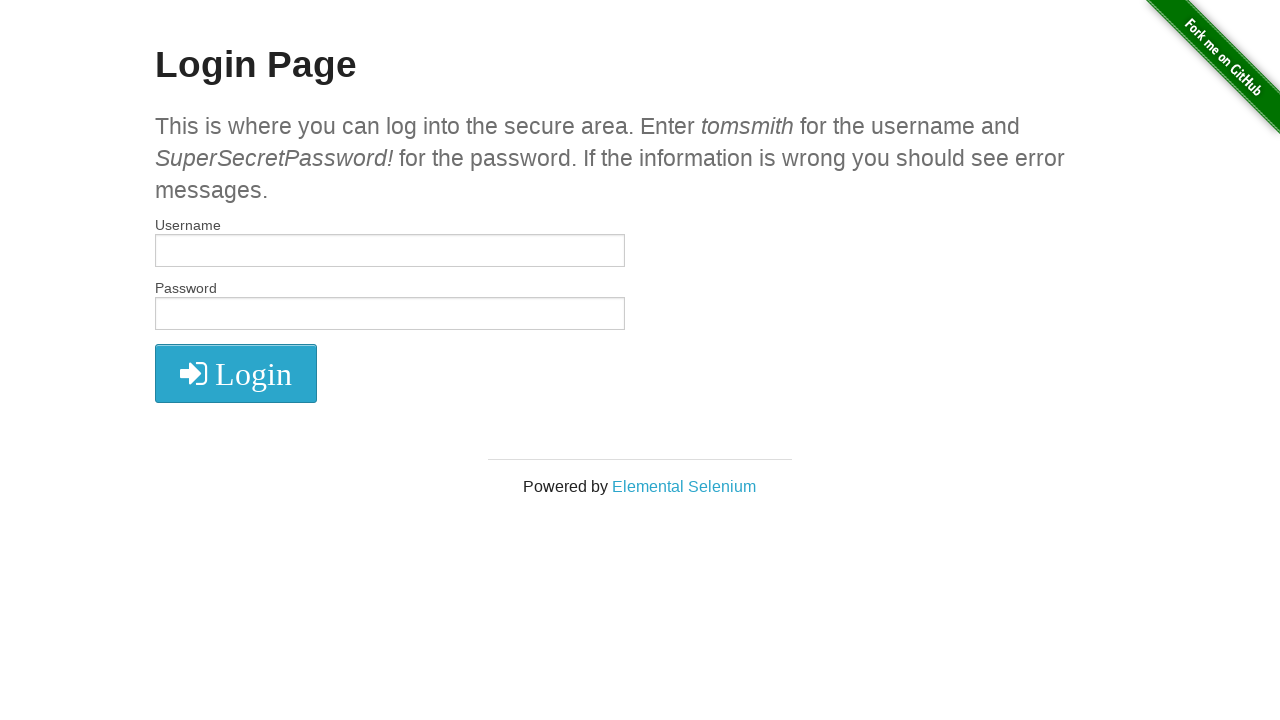